Tests Notification Messages page by clicking to reload notifications until the message changes

Starting URL: https://the-internet.herokuapp.com

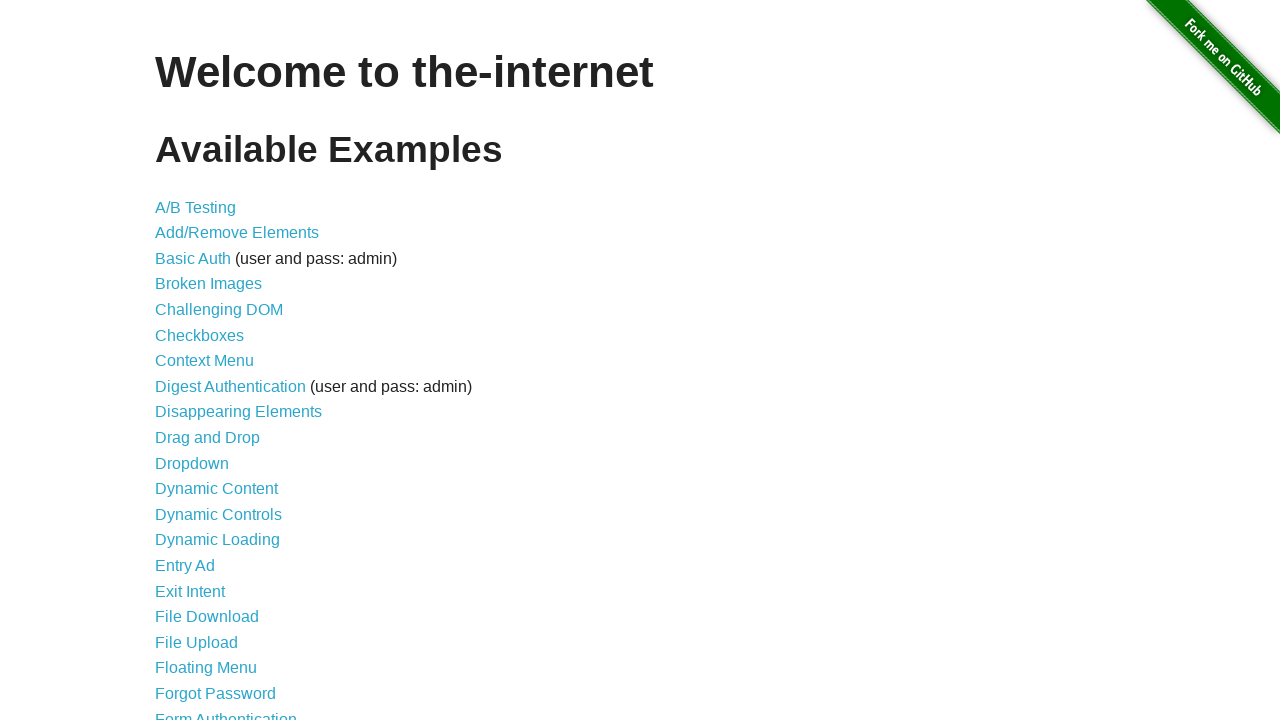

Clicked Notification Messages link at (234, 420) on internal:role=link[name="Notification Messages"i]
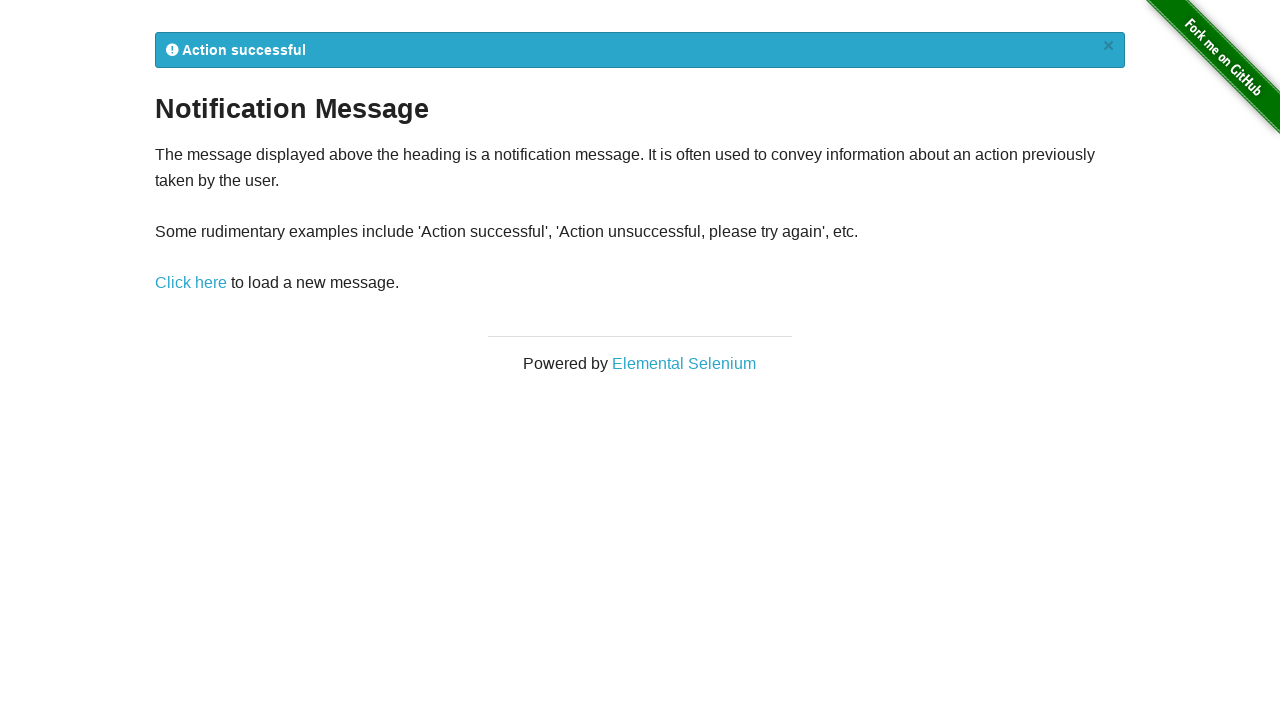

Page load state reached
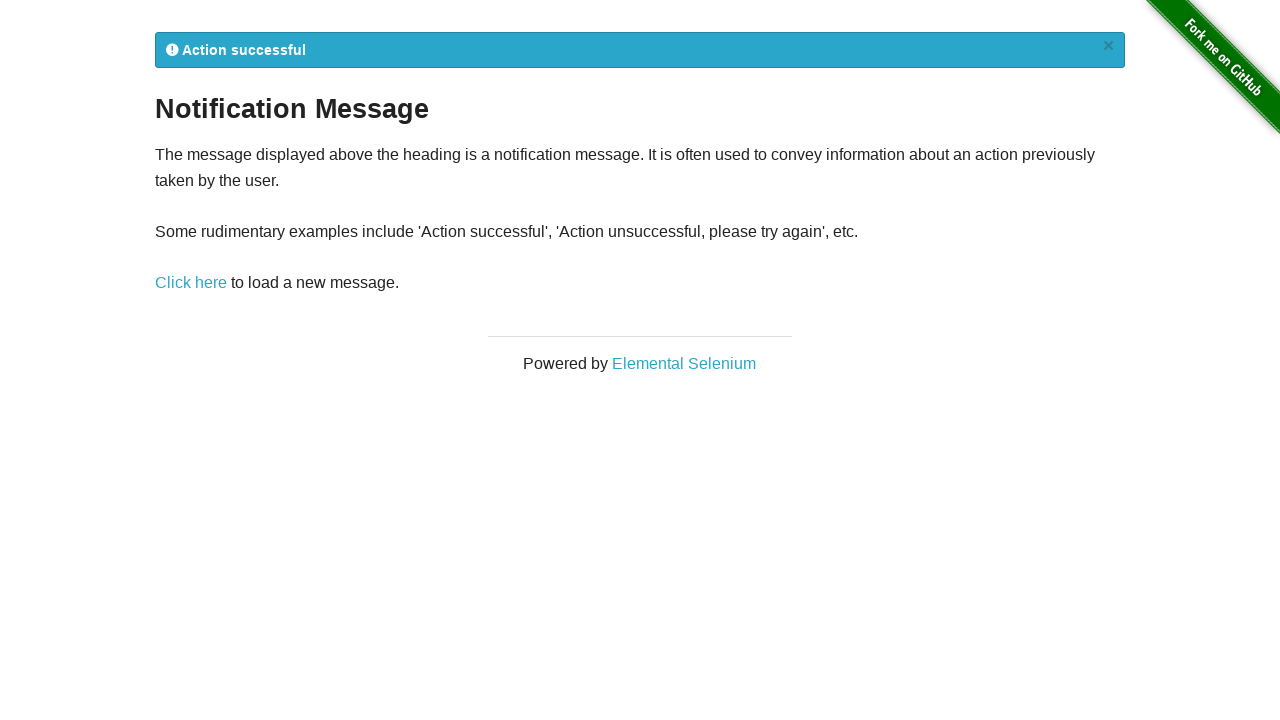

Flash notification element loaded
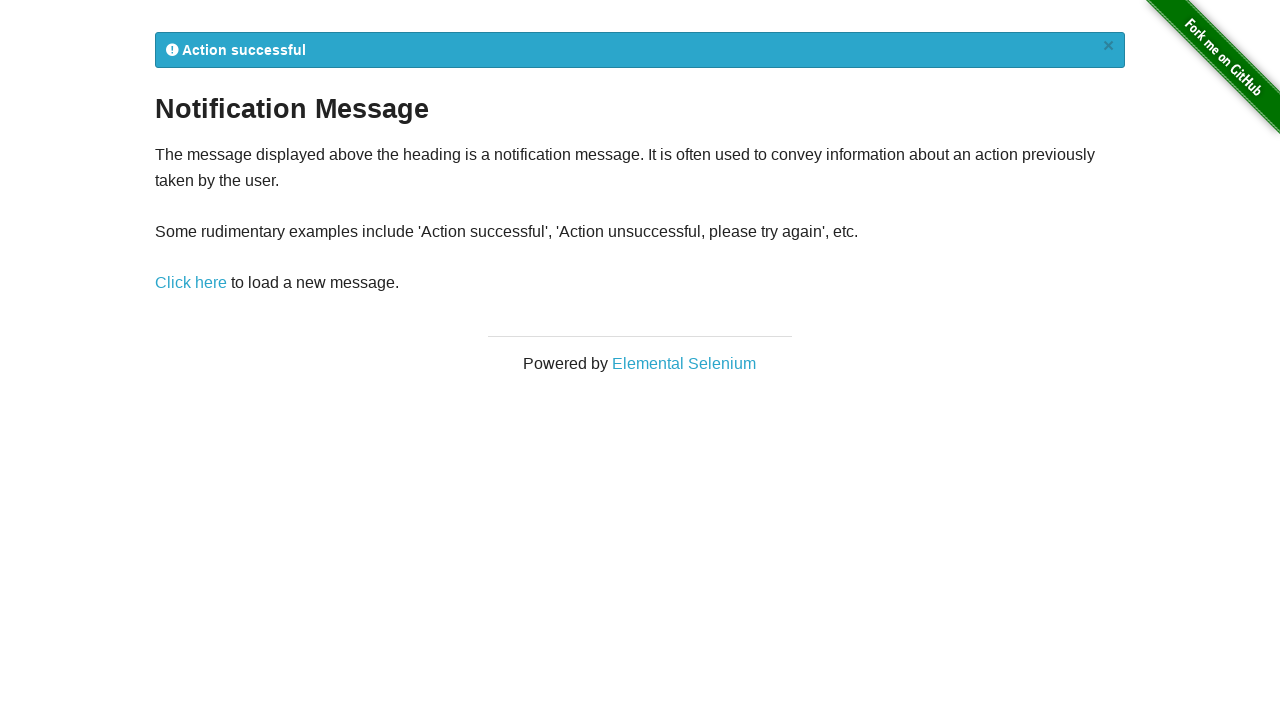

Content element loaded
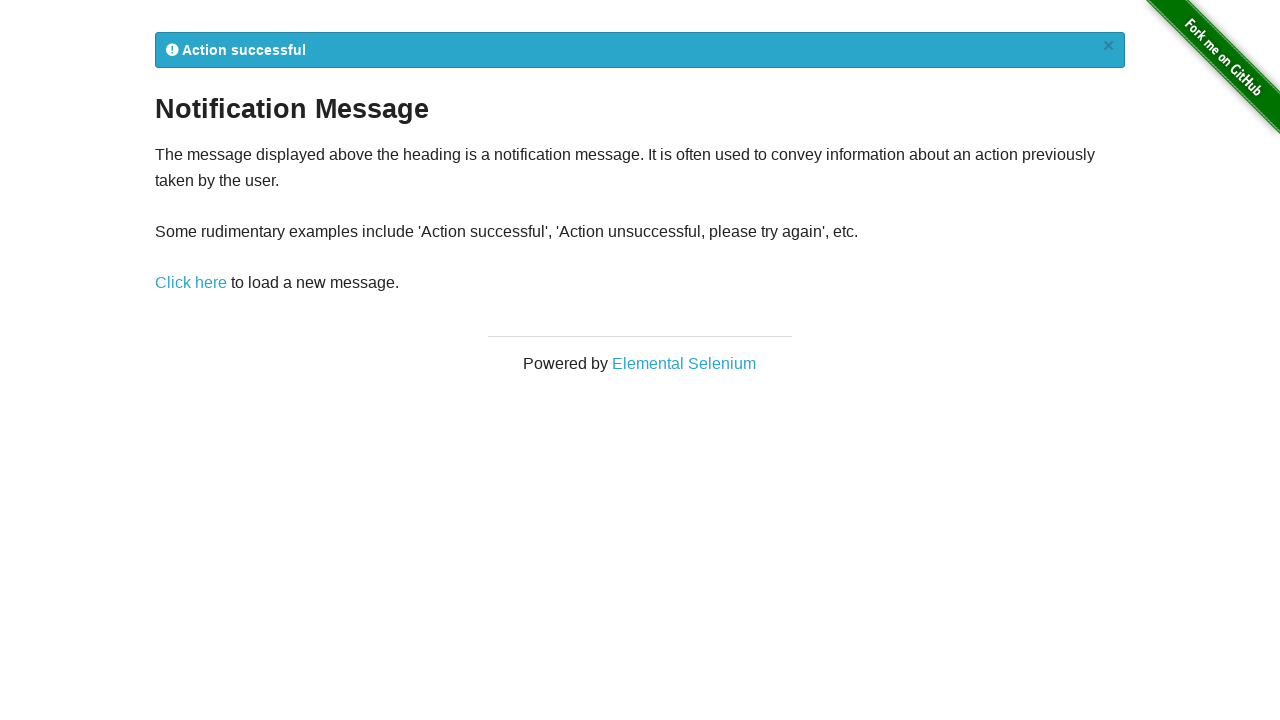

Located 'Click here' link element
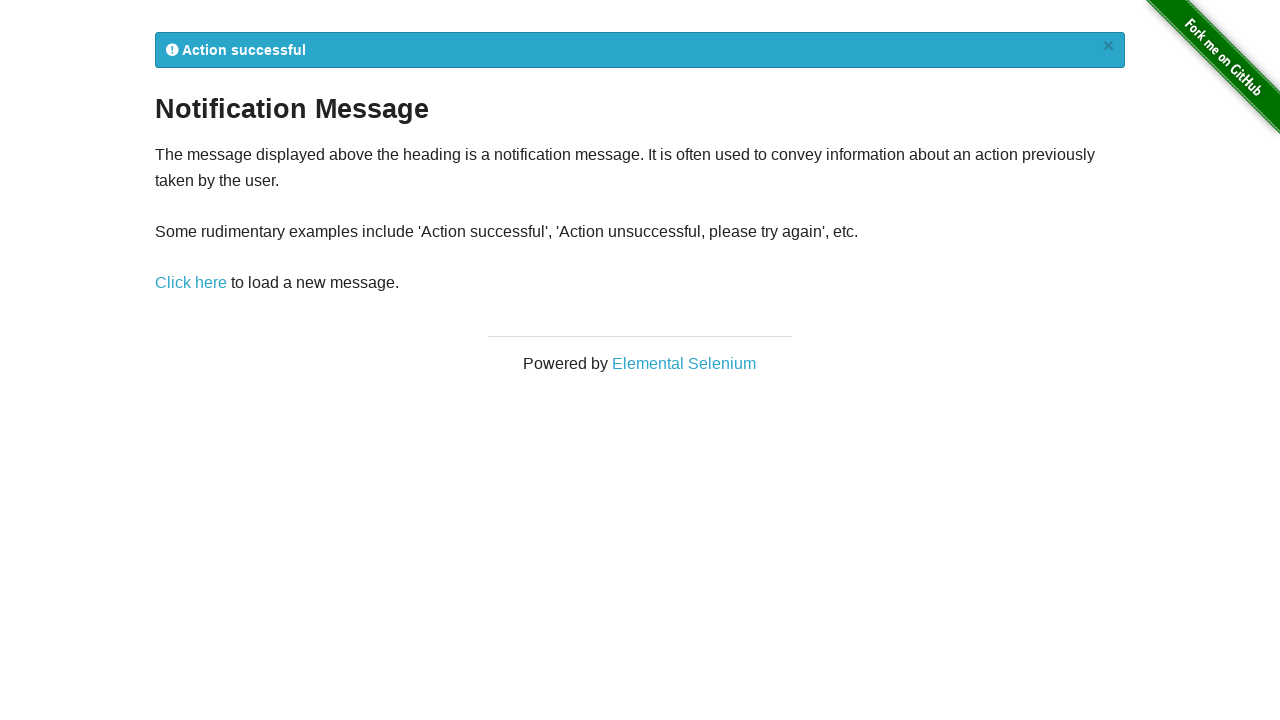

Clicked 'Click here' link to reload notification at (191, 283) on xpath=//a[@href='/notification_message' and text()='Click here']
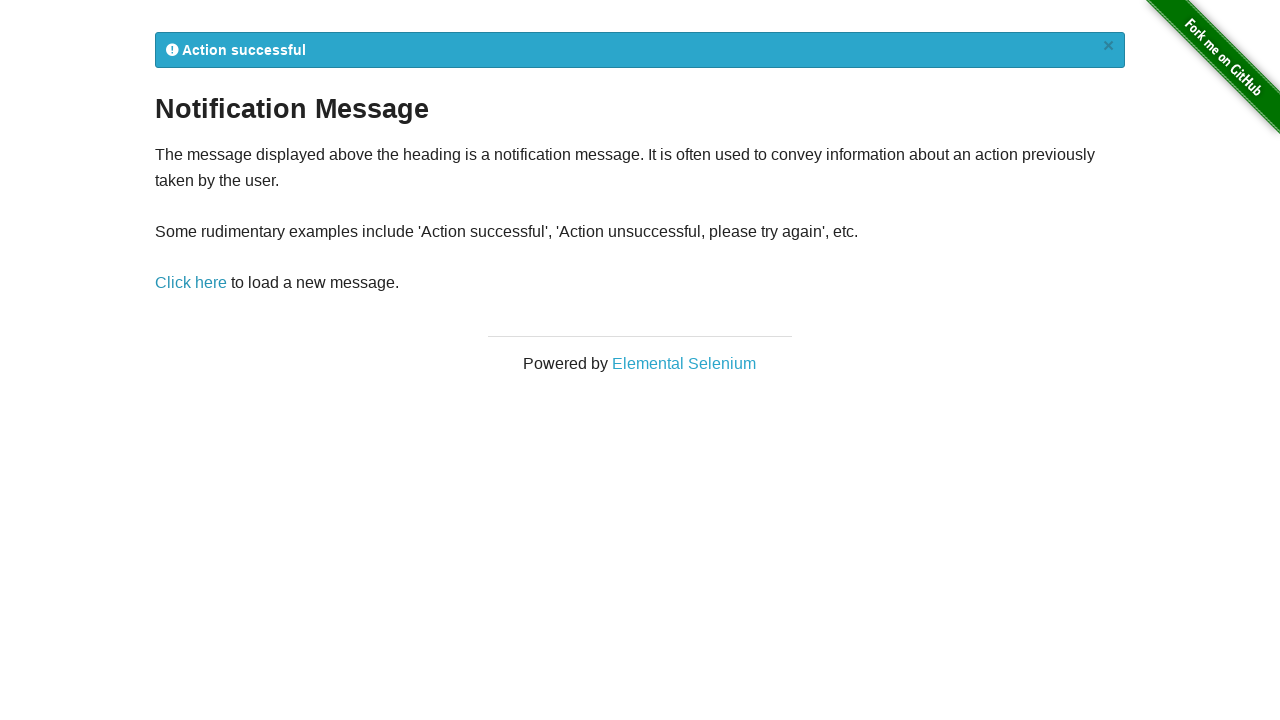

Flash notification element reloaded
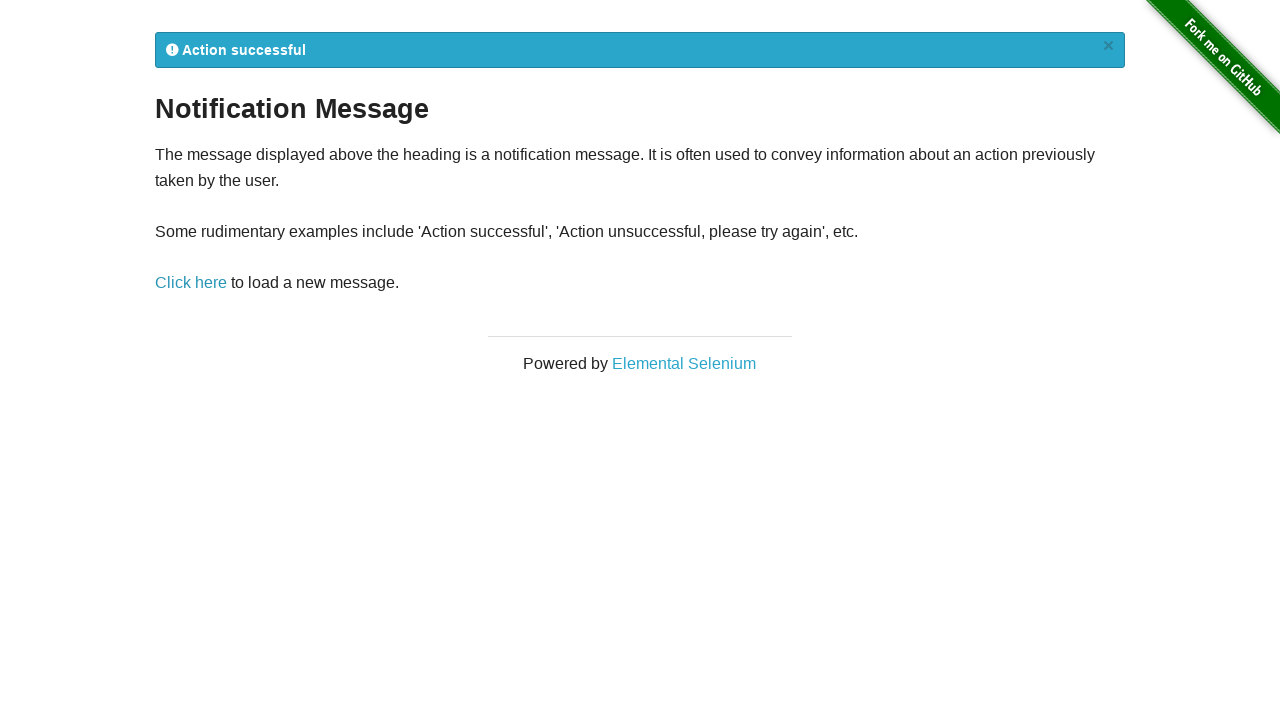

Clicked 'Click here' link to reload notification at (191, 283) on xpath=//a[@href='/notification_message' and text()='Click here']
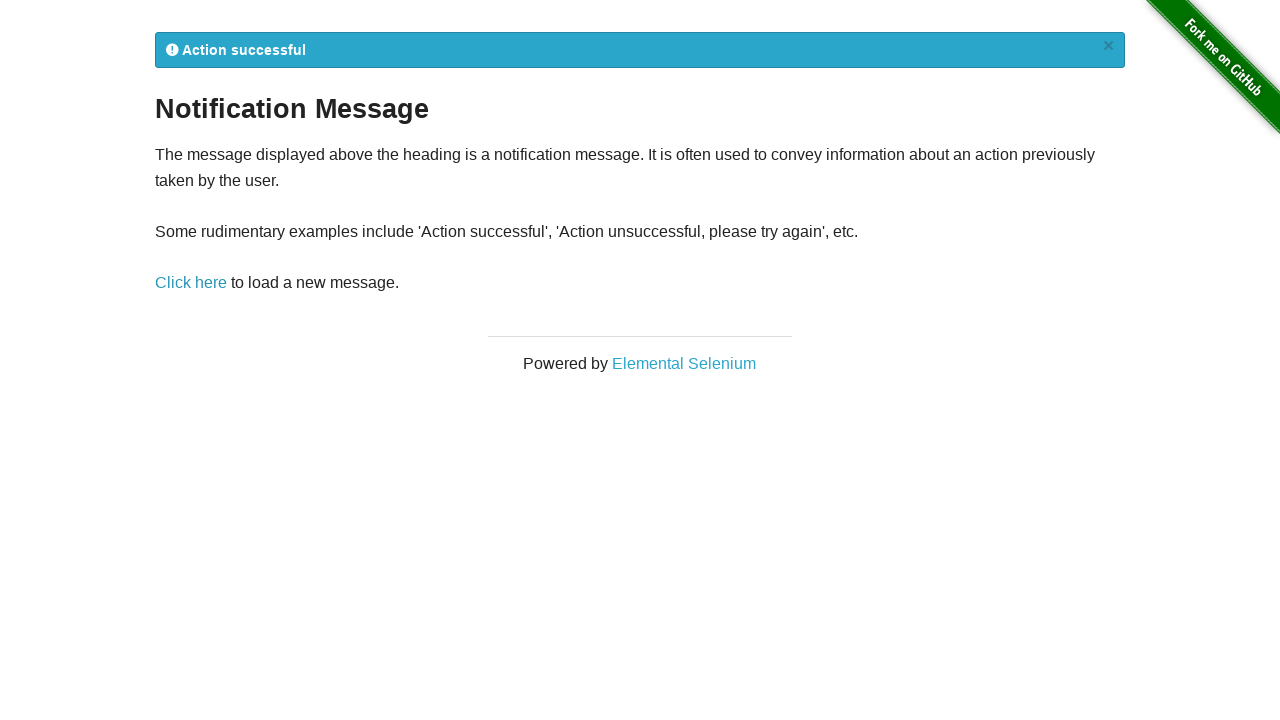

Flash notification element reloaded
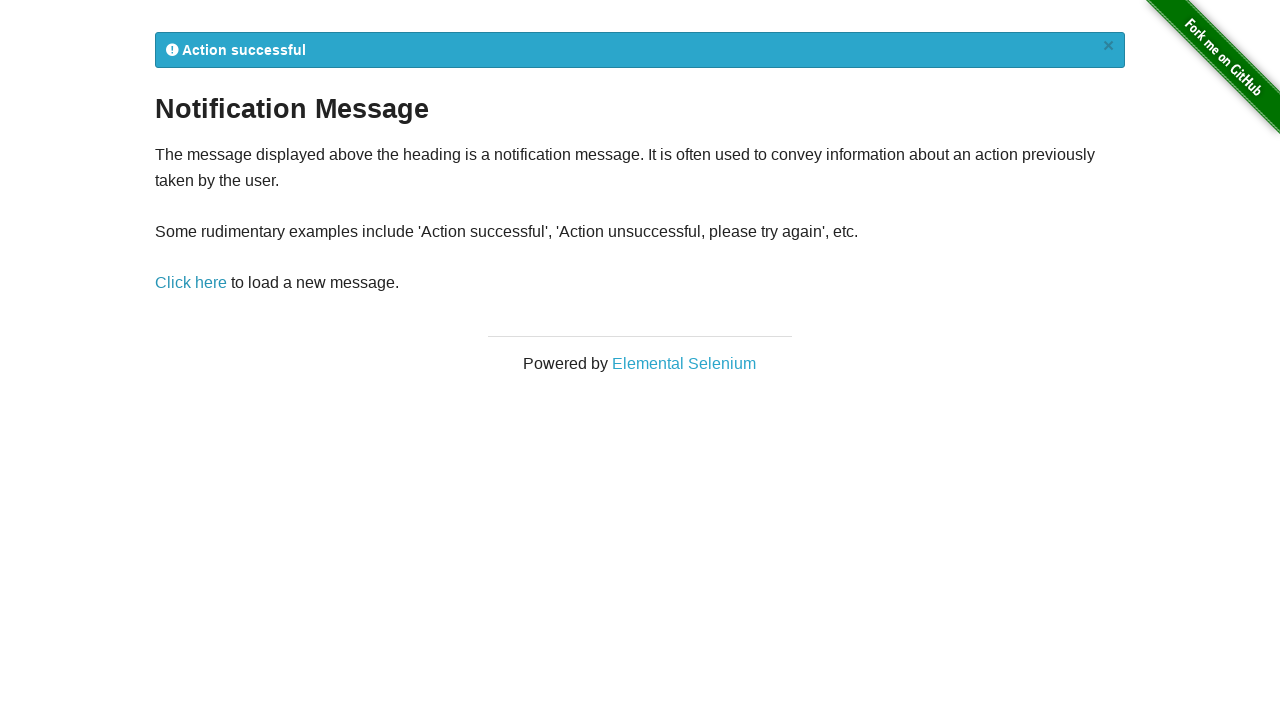

Clicked 'Click here' link to reload notification at (191, 283) on xpath=//a[@href='/notification_message' and text()='Click here']
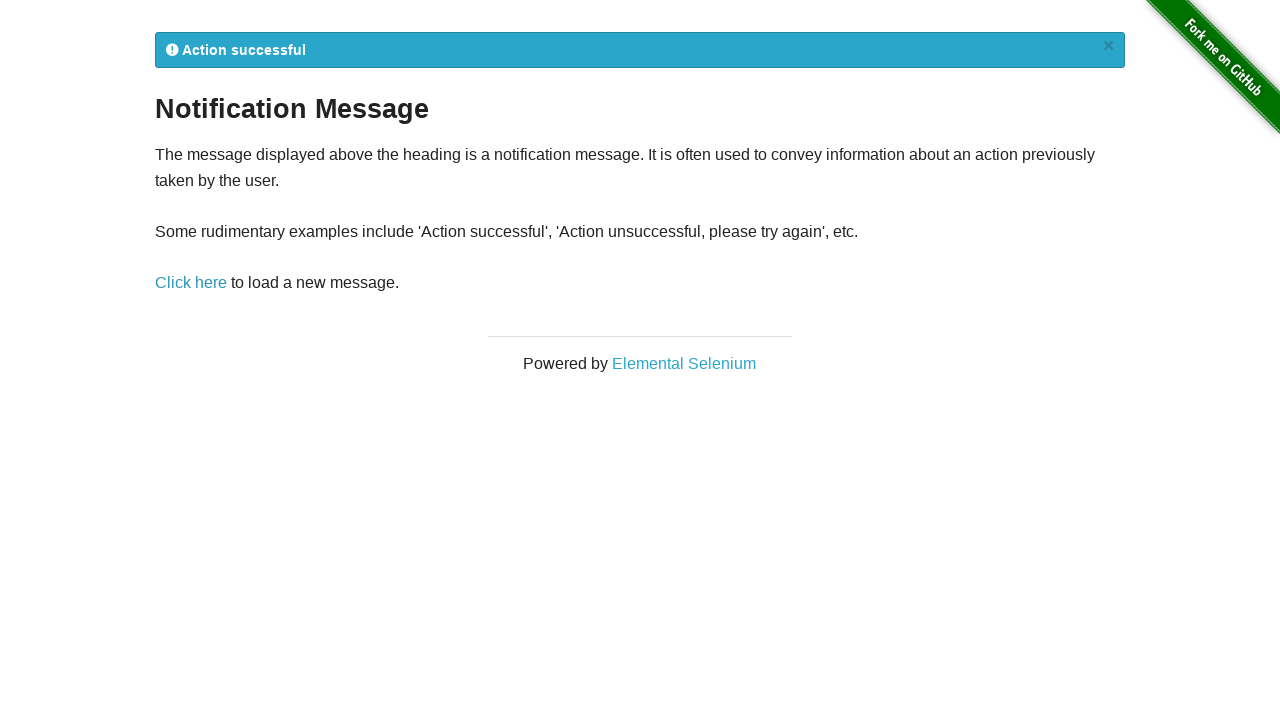

Flash notification element reloaded
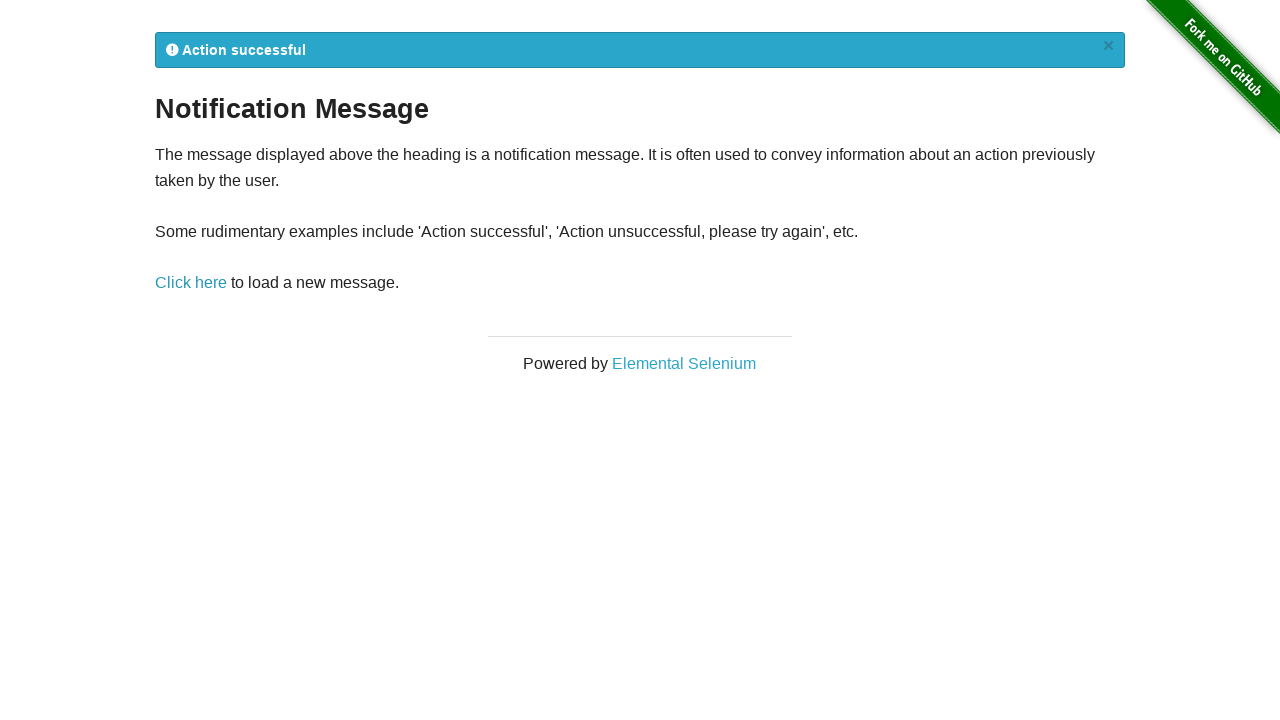

Clicked 'Click here' link to reload notification at (191, 283) on xpath=//a[@href='/notification_message' and text()='Click here']
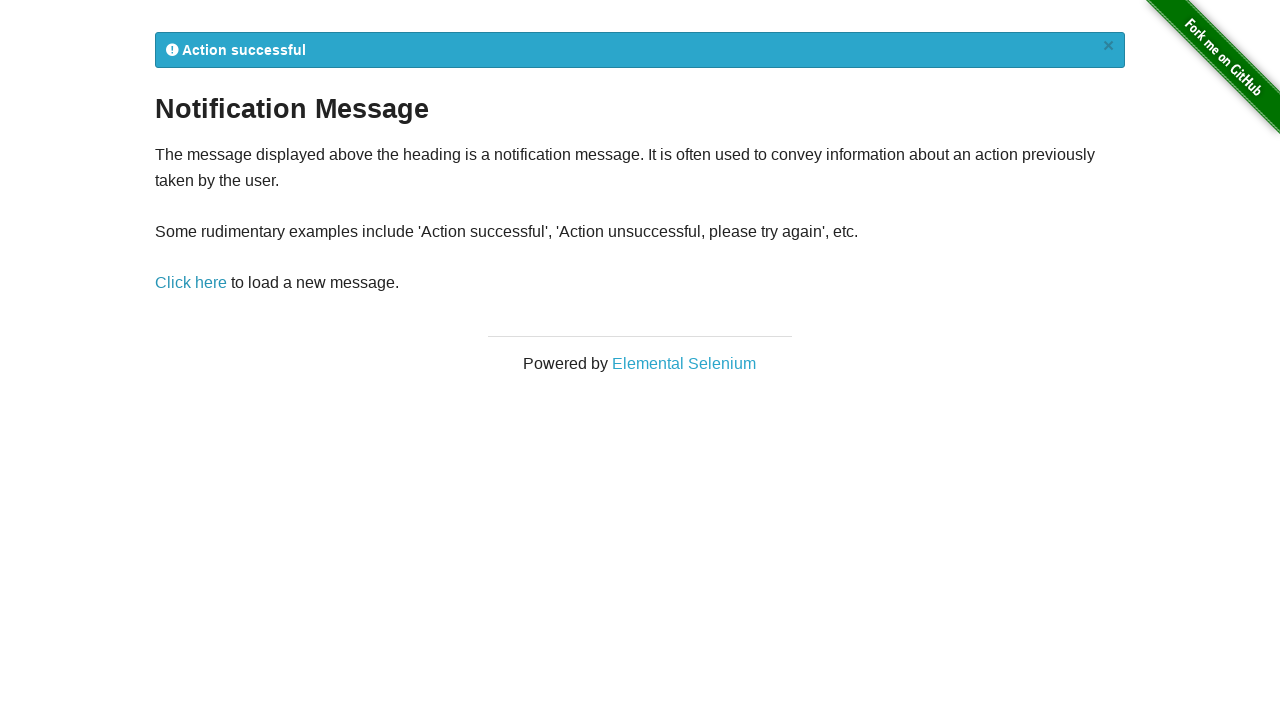

Flash notification element reloaded
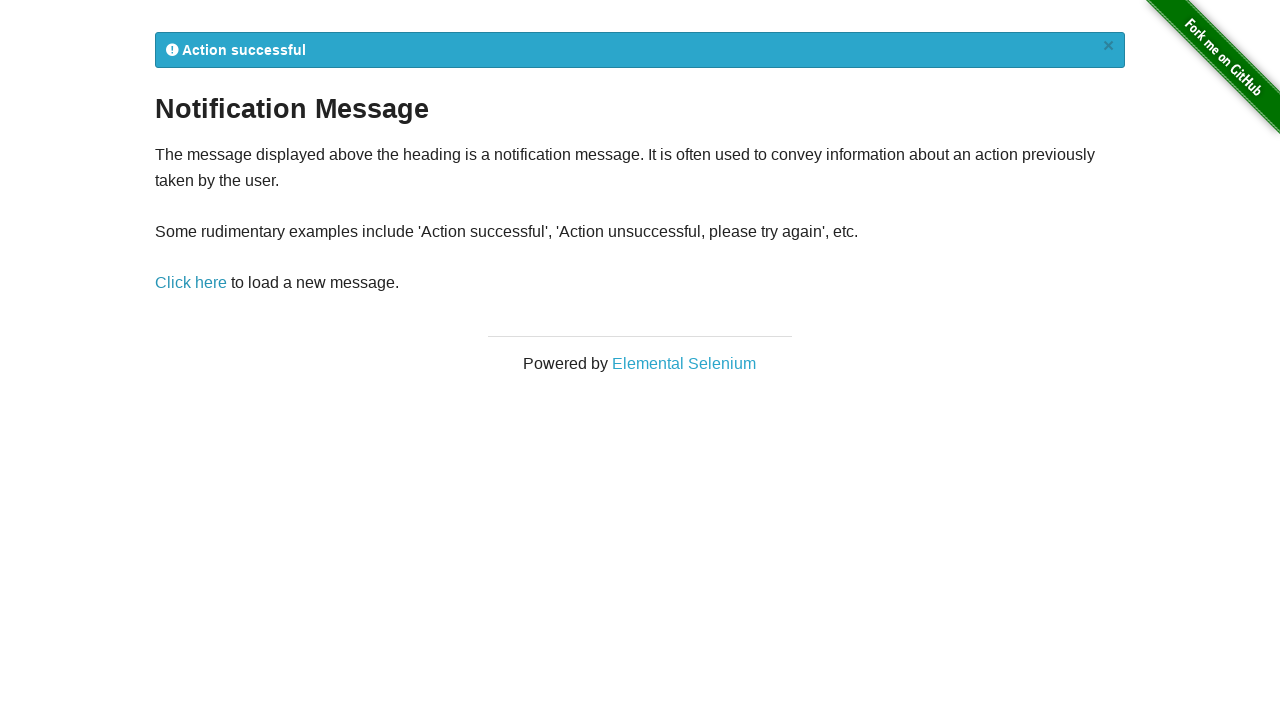

Clicked 'Click here' link to reload notification at (191, 283) on xpath=//a[@href='/notification_message' and text()='Click here']
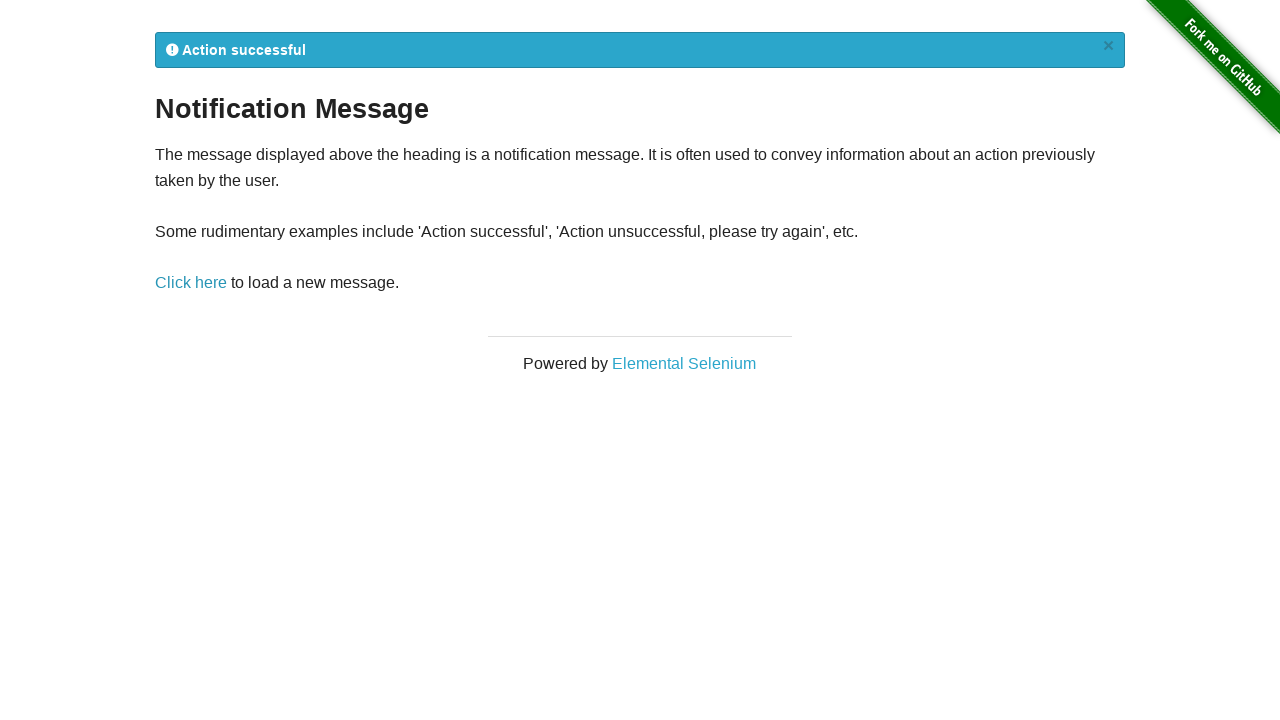

Flash notification element reloaded
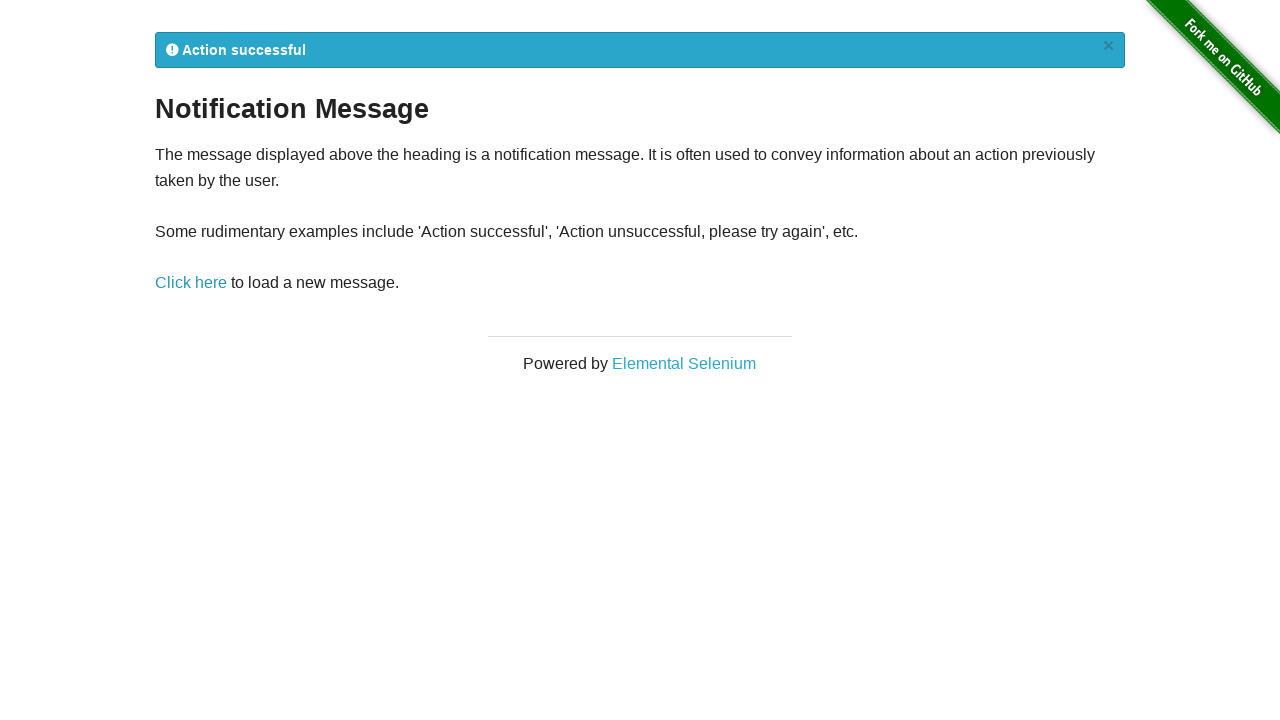

Clicked 'Click here' link to reload notification at (191, 283) on xpath=//a[@href='/notification_message' and text()='Click here']
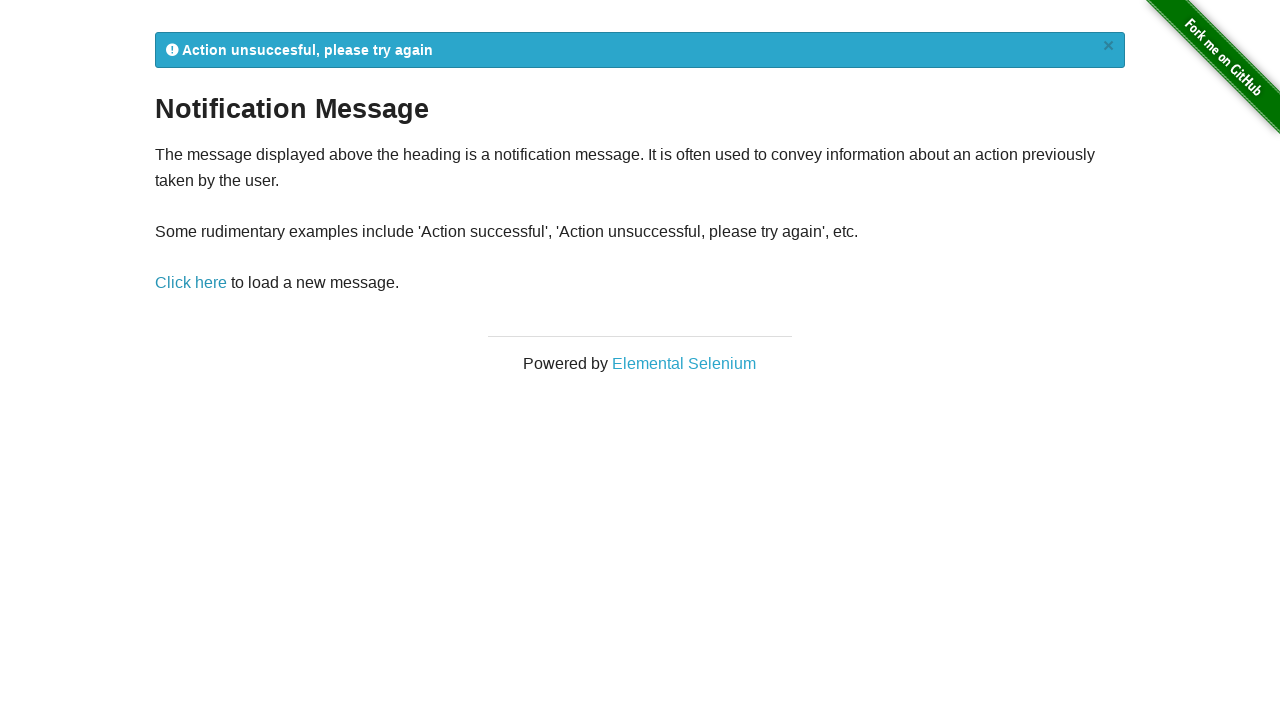

Flash notification element reloaded
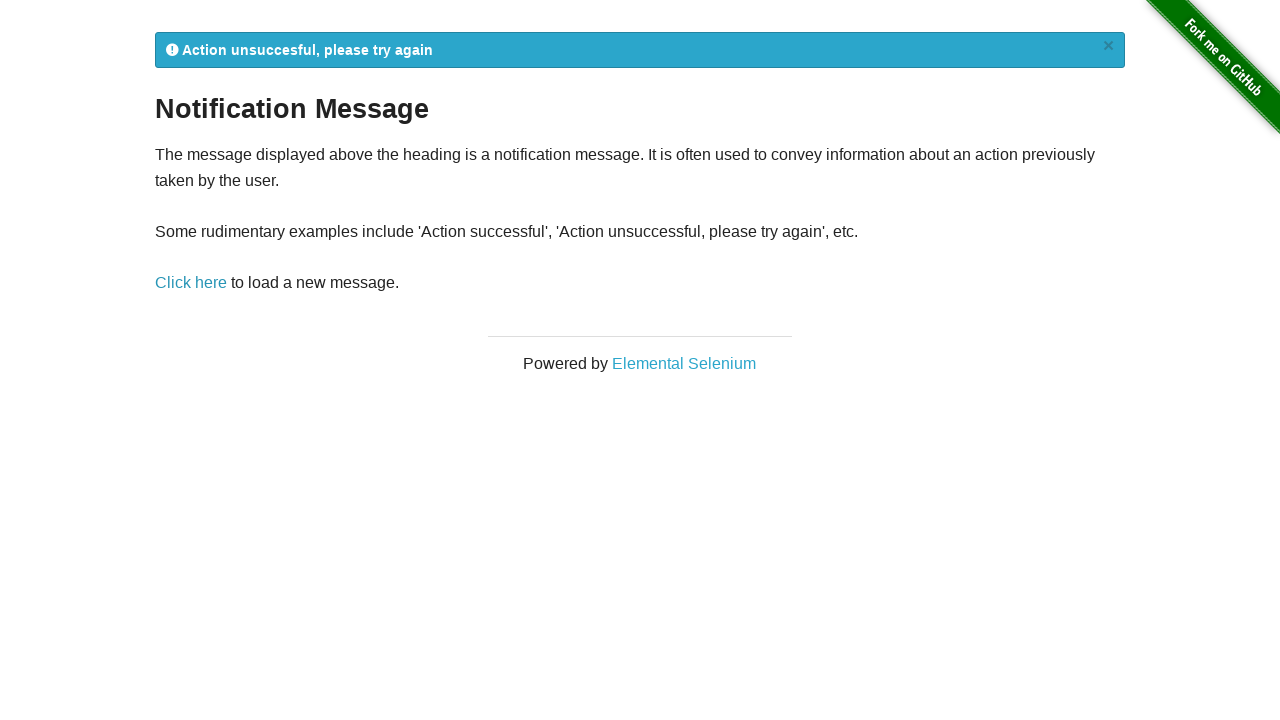

Clicked 'Click here' link to reload notification at (191, 283) on xpath=//a[@href='/notification_message' and text()='Click here']
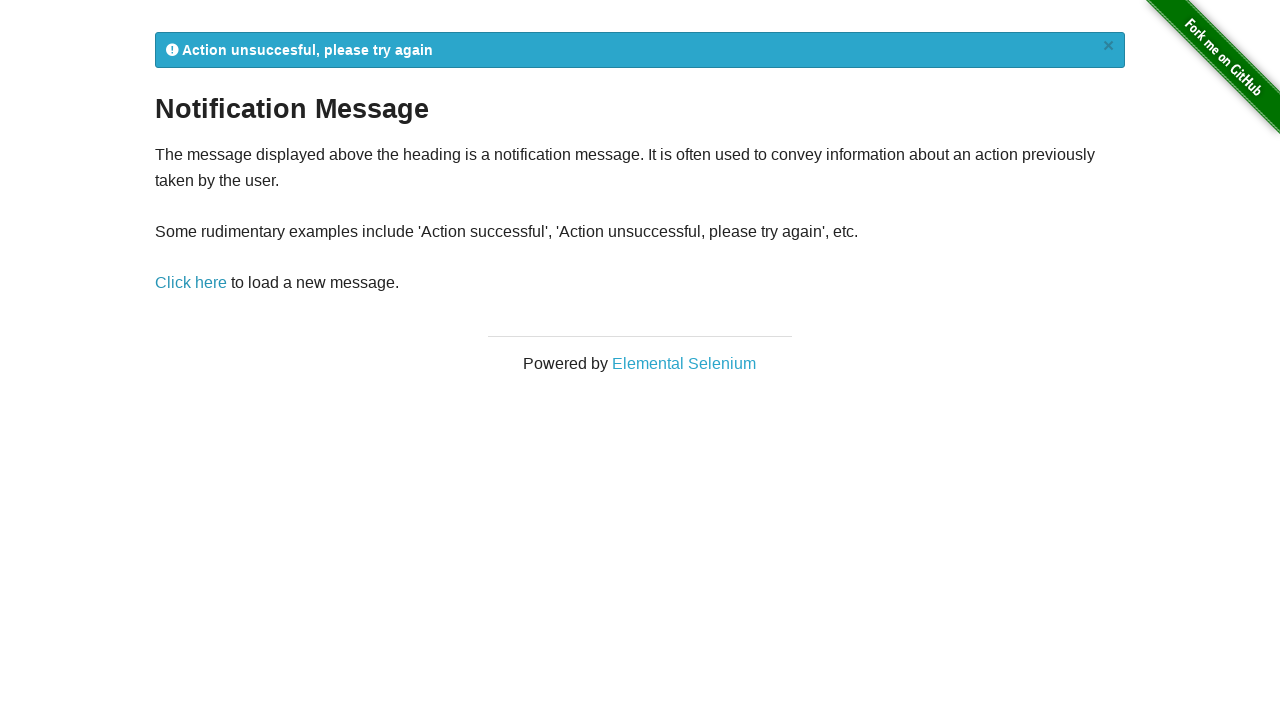

Flash notification element reloaded
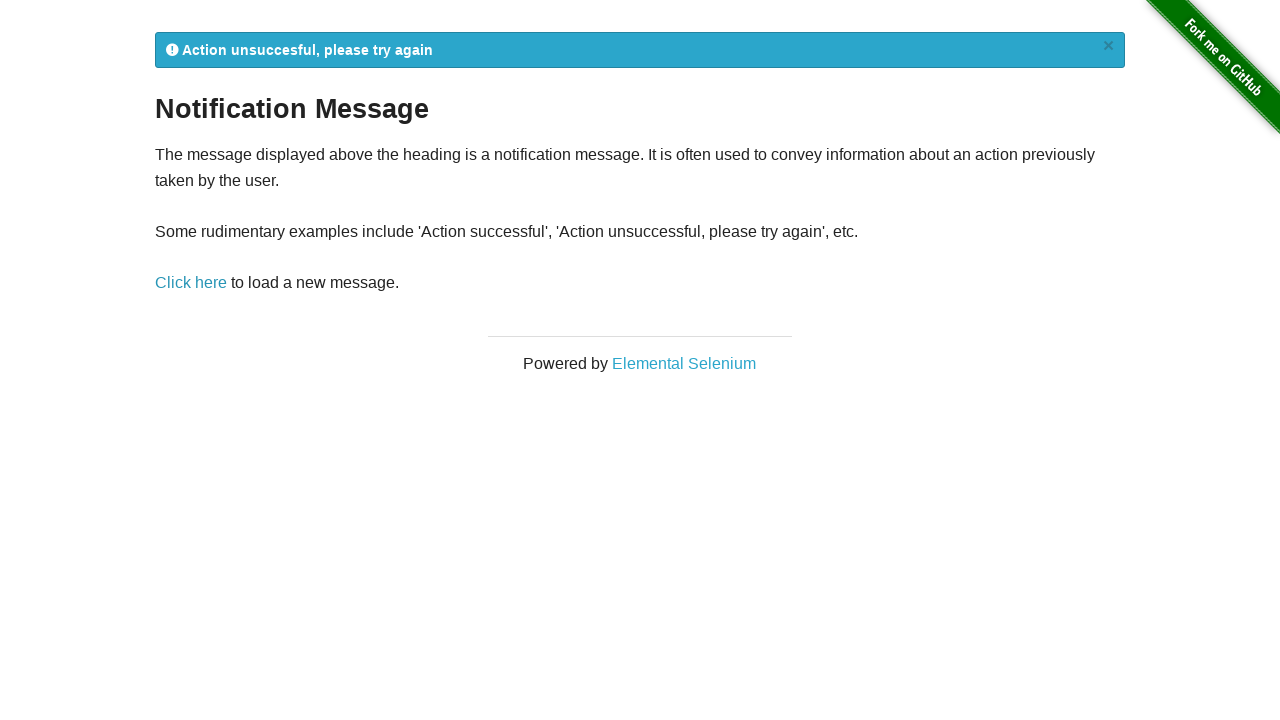

Clicked 'Click here' link to reload notification at (191, 283) on xpath=//a[@href='/notification_message' and text()='Click here']
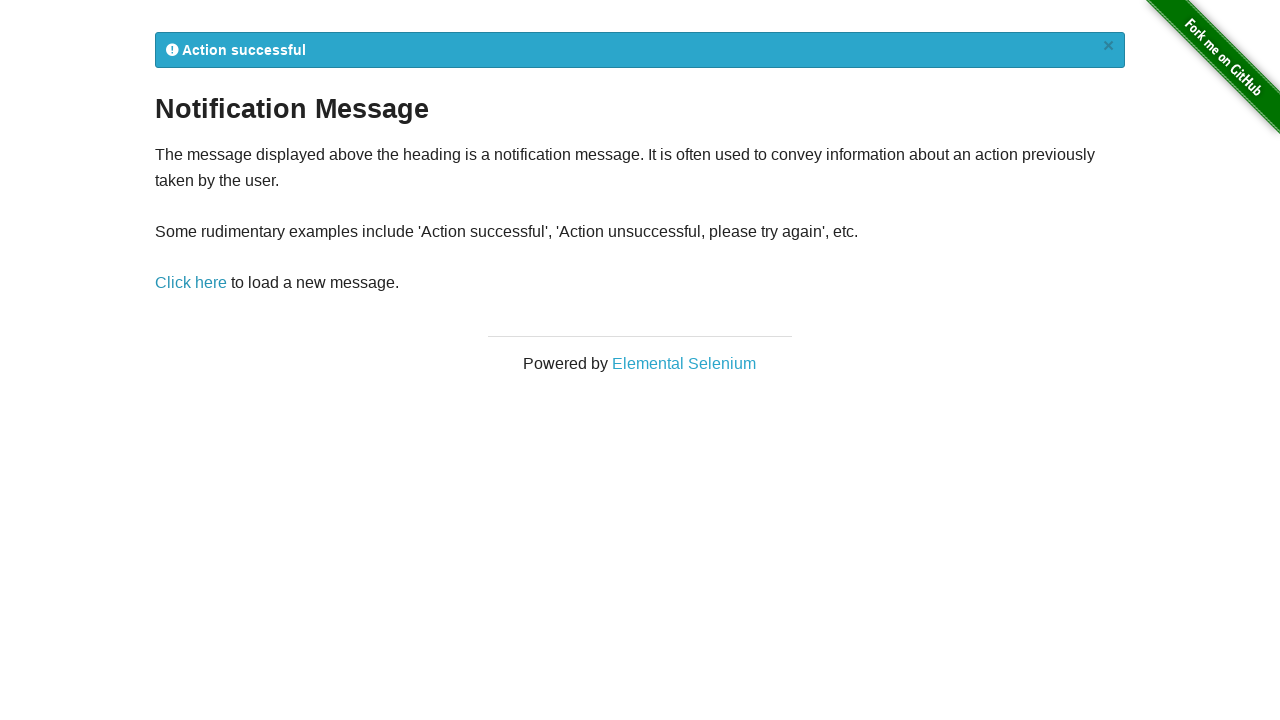

Flash notification element reloaded
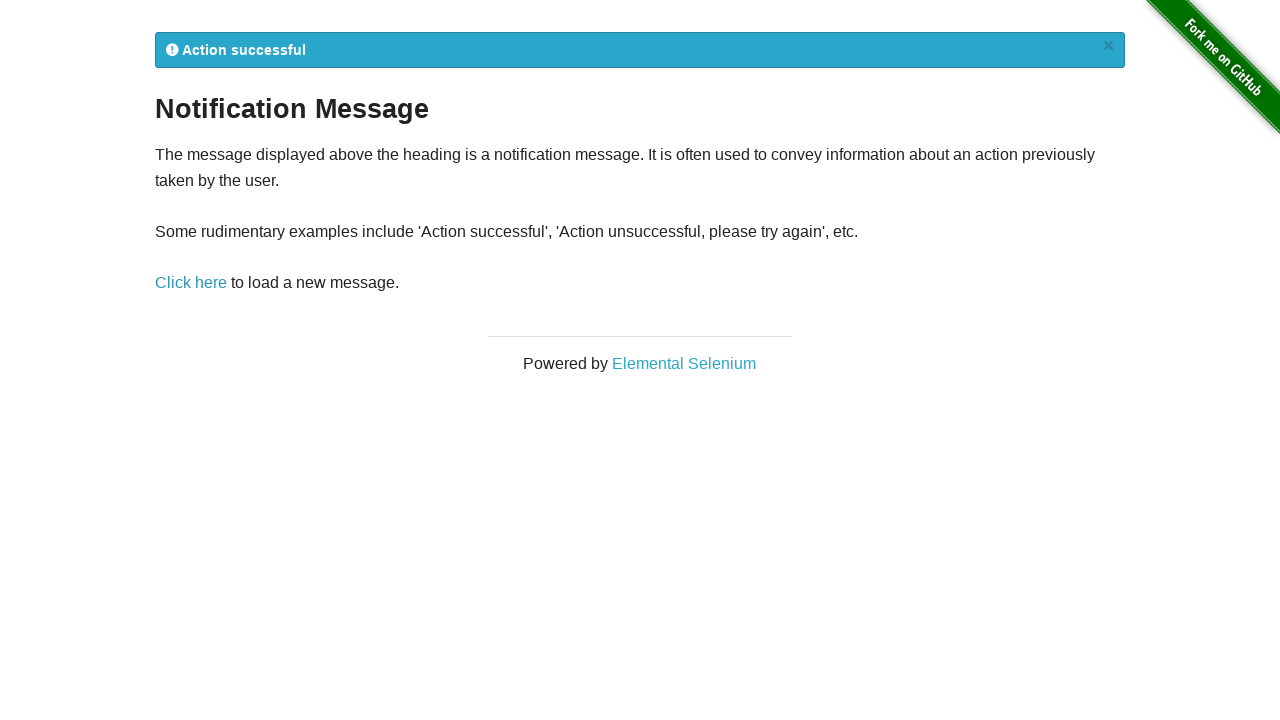

Clicked 'Click here' link to reload notification at (191, 283) on xpath=//a[@href='/notification_message' and text()='Click here']
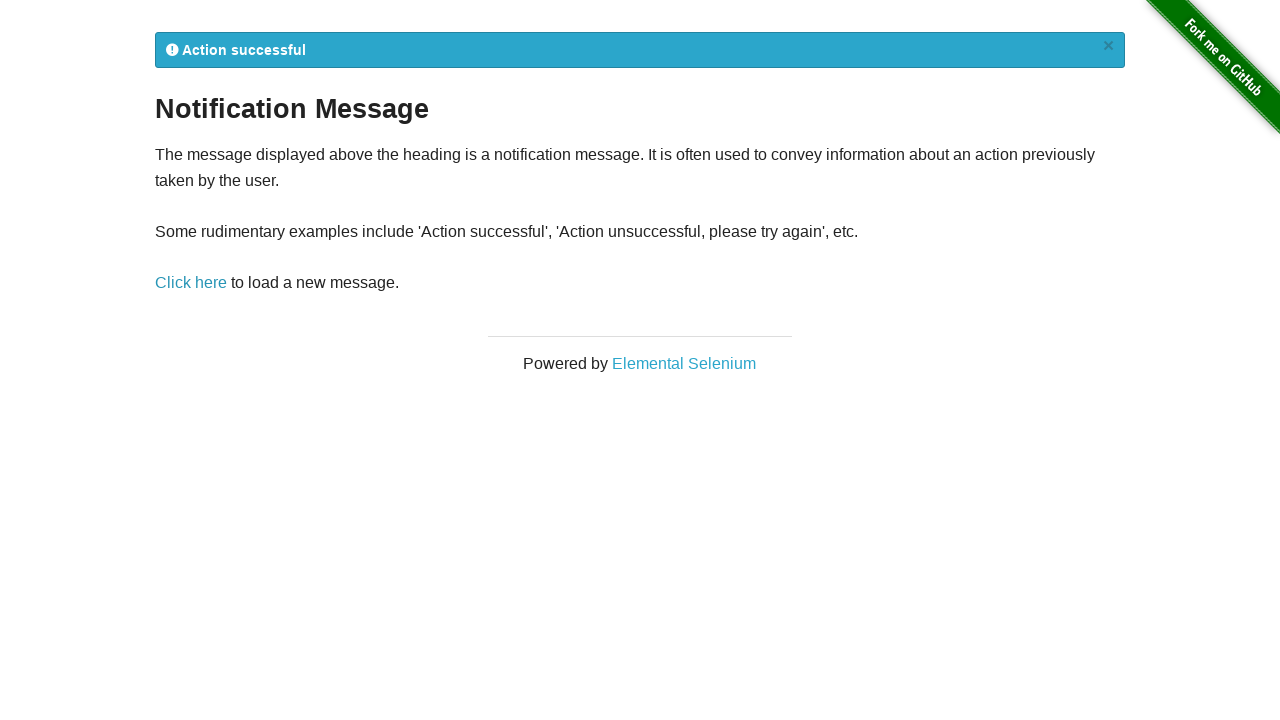

Flash notification element reloaded
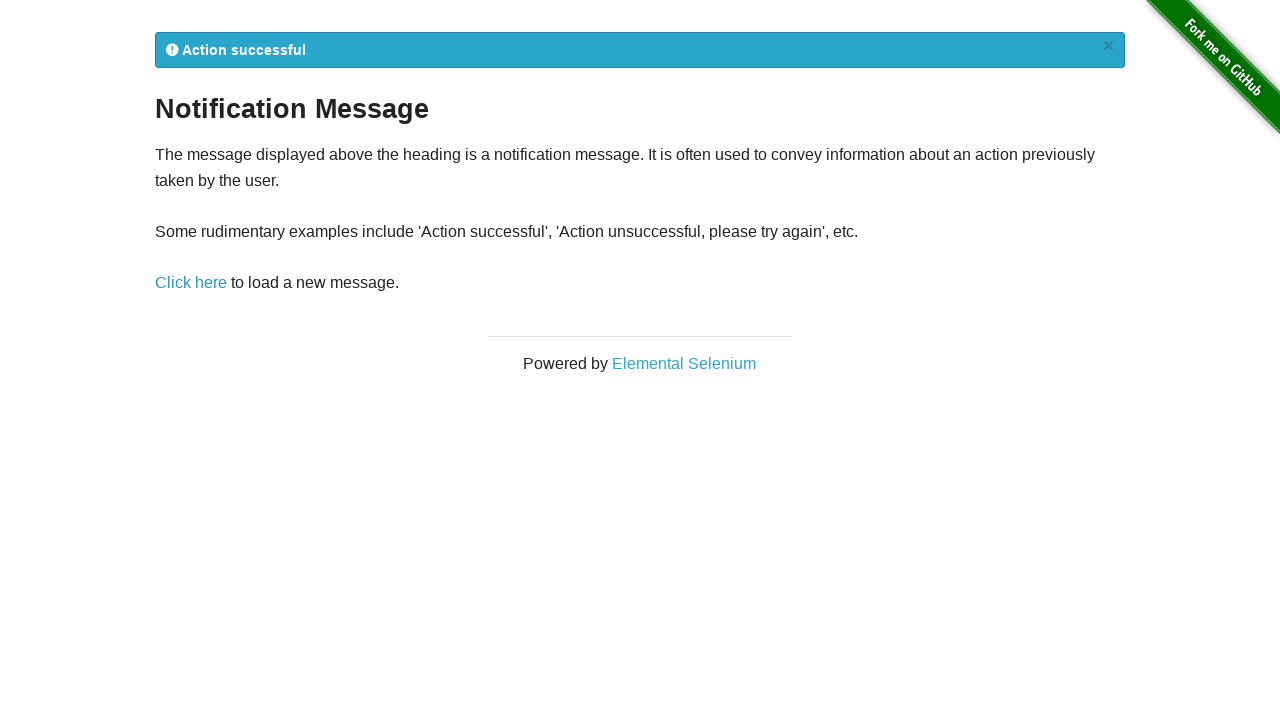

Clicked 'Click here' link to reload notification at (191, 283) on xpath=//a[@href='/notification_message' and text()='Click here']
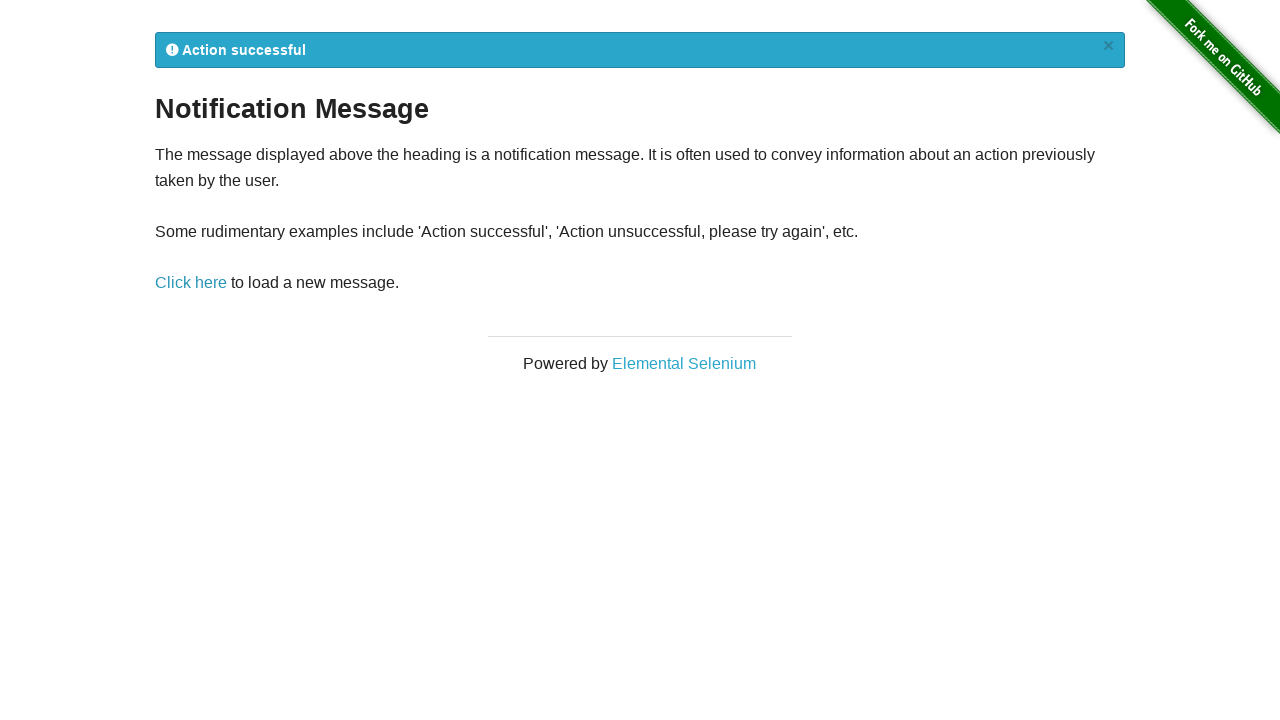

Flash notification element reloaded
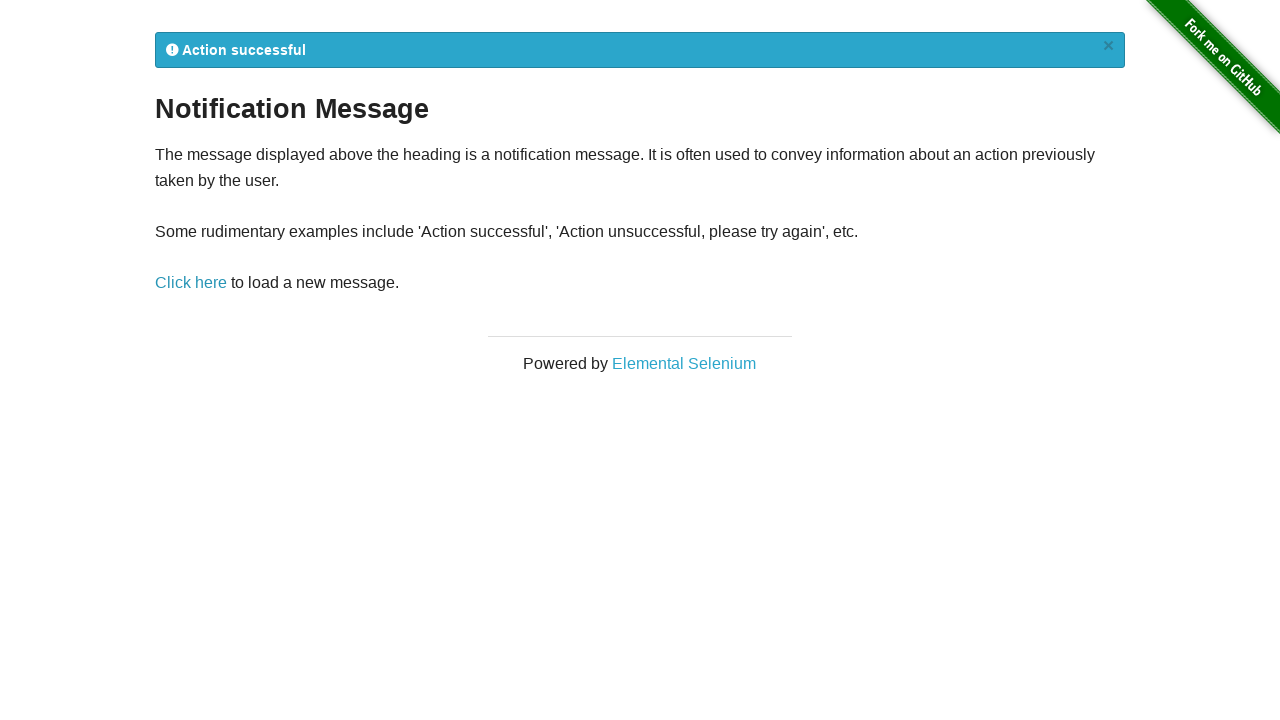

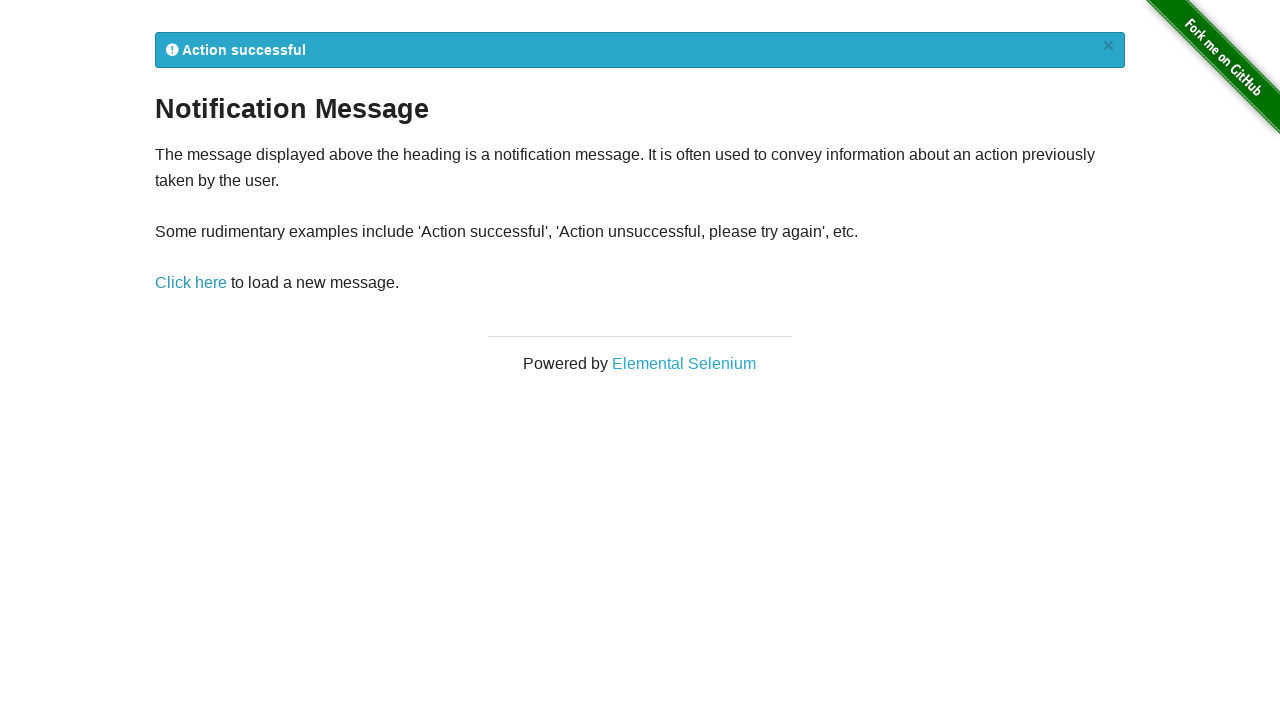